Tests filtering to display all items after filtering

Starting URL: https://demo.playwright.dev/todomvc

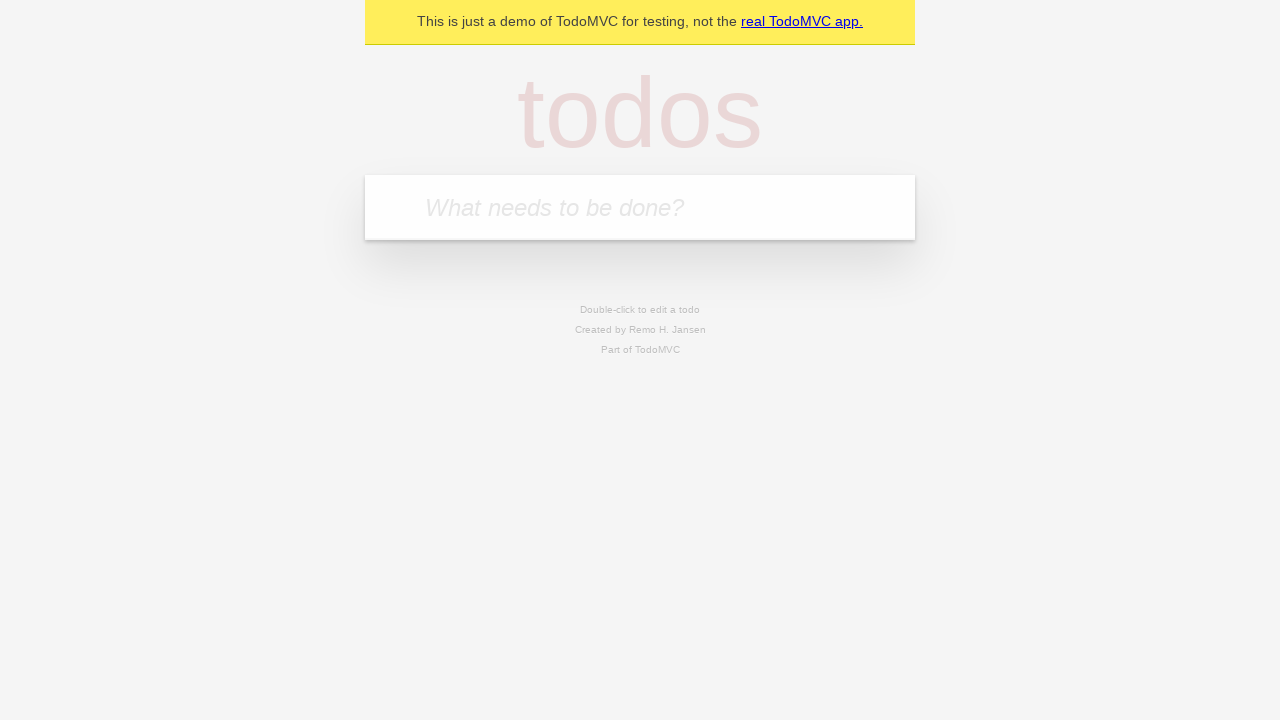

Filled first todo input with 'buy some cheese' on .new-todo
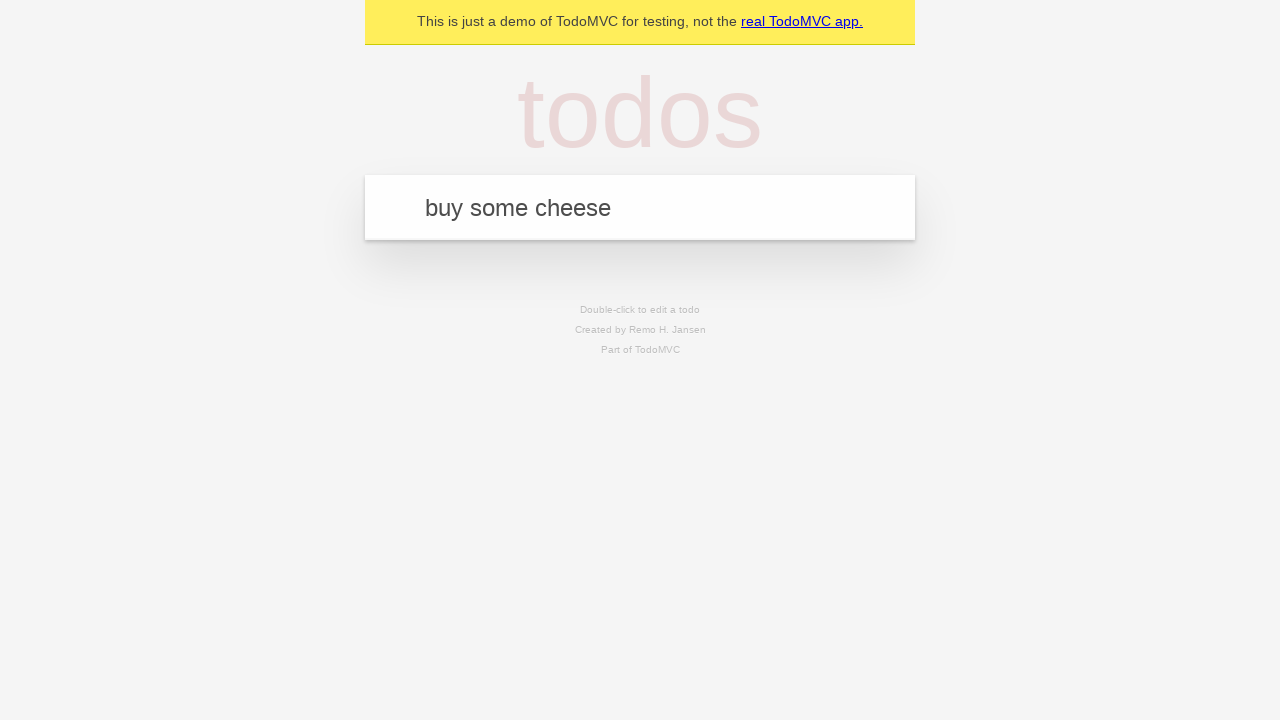

Pressed Enter to add first todo on .new-todo
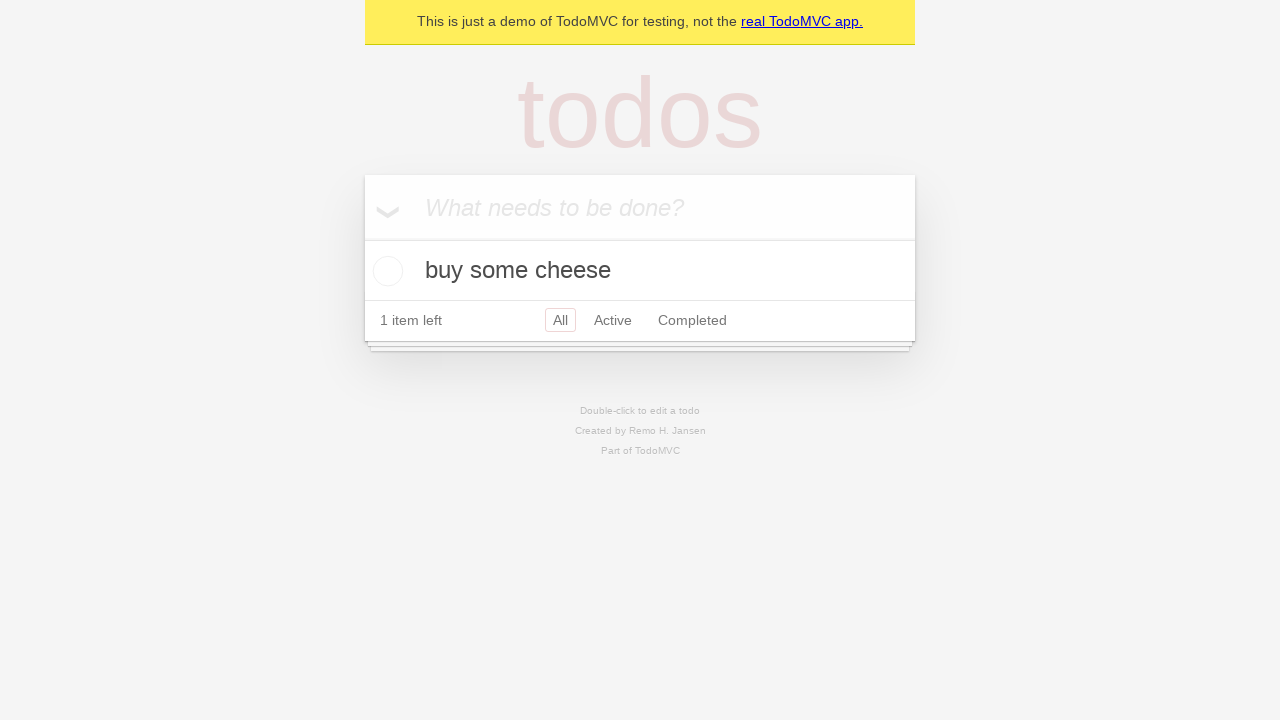

Filled second todo input with 'feed the cat' on .new-todo
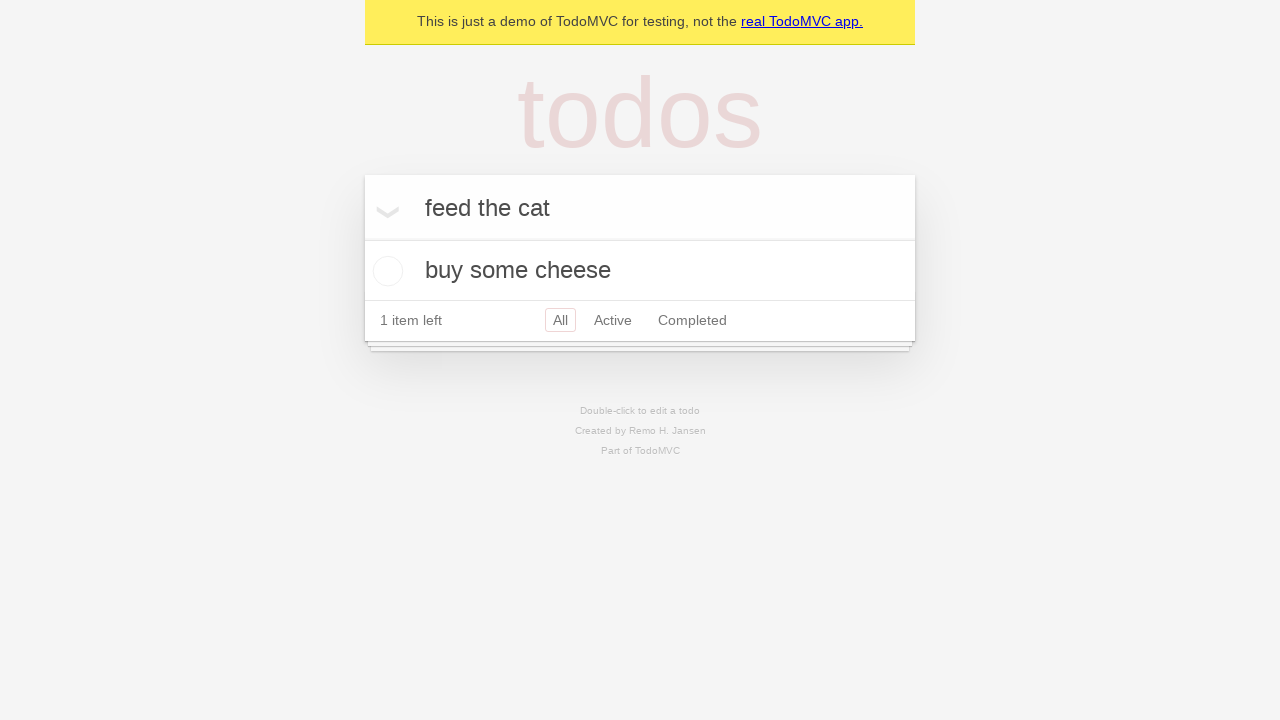

Pressed Enter to add second todo on .new-todo
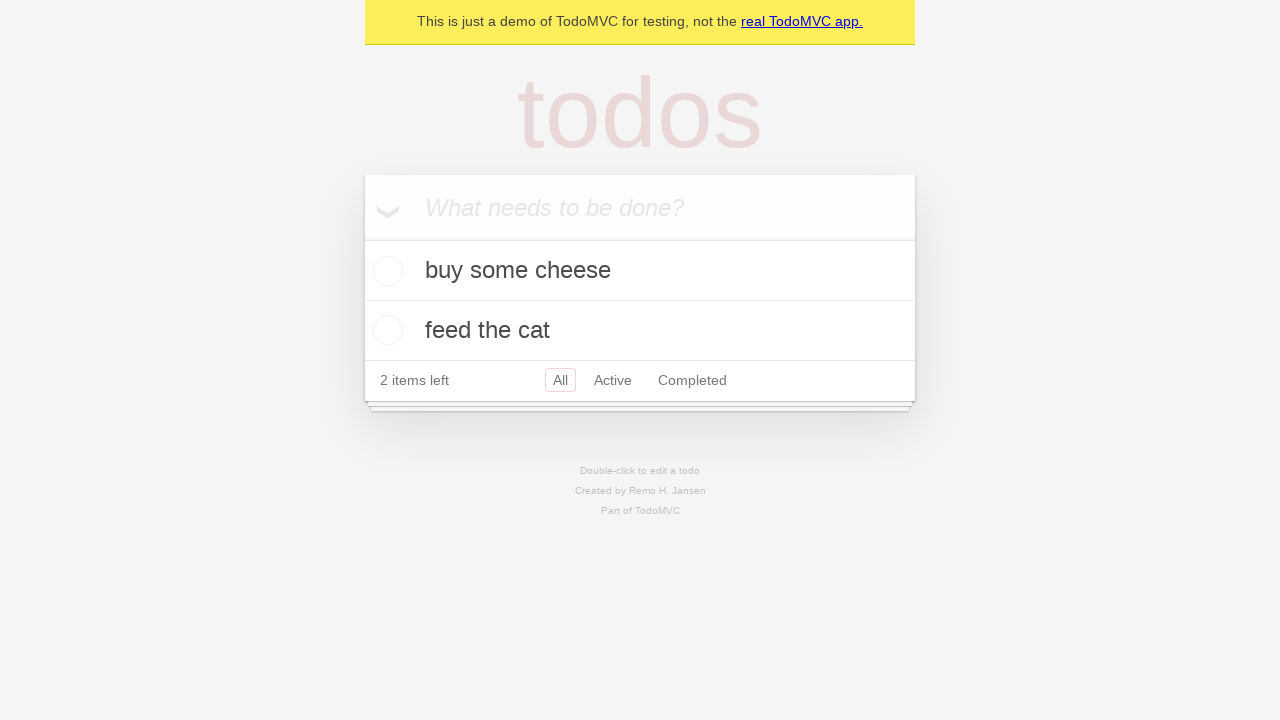

Filled third todo input with 'book a doctors appointment' on .new-todo
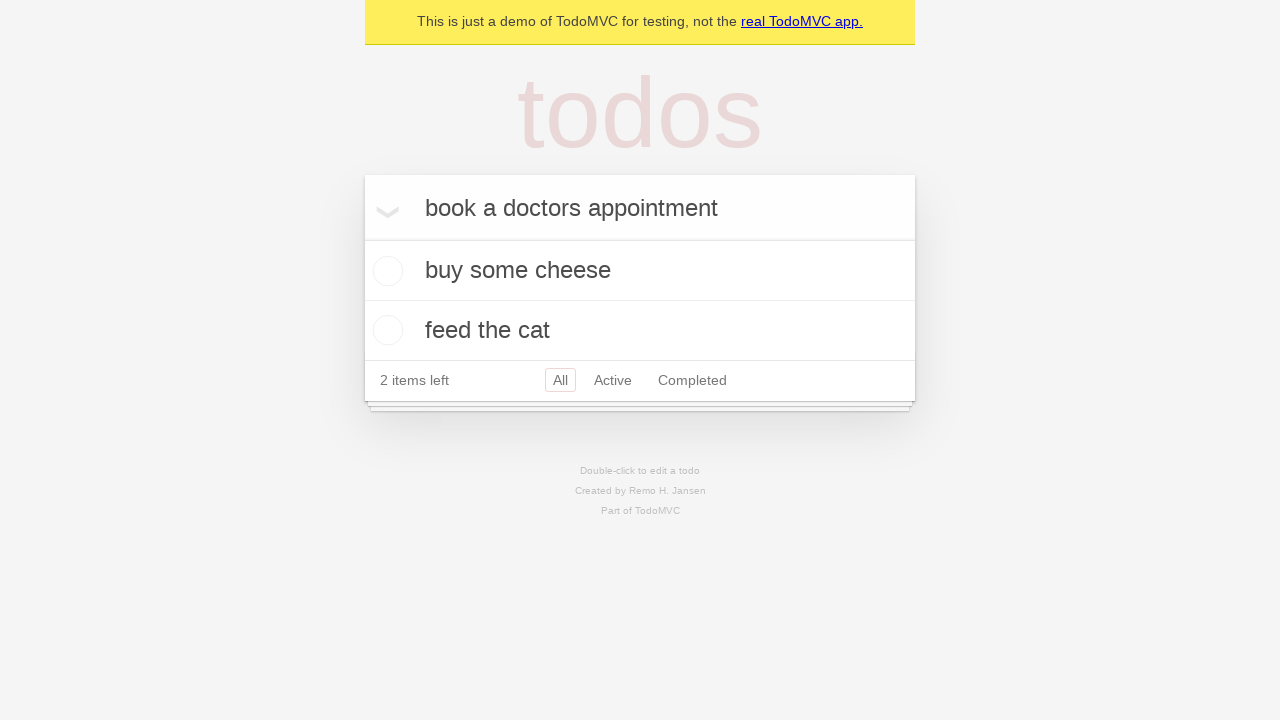

Pressed Enter to add third todo on .new-todo
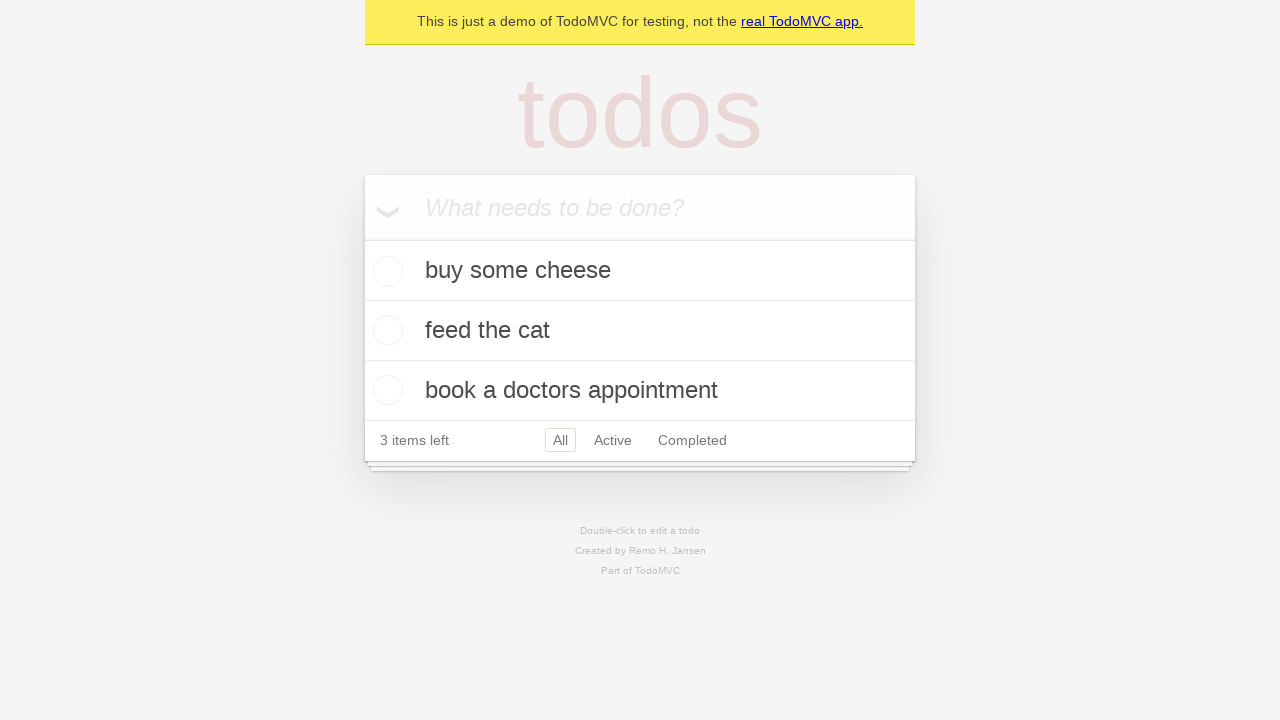

Checked the second todo item at (385, 330) on .todo-list li .toggle >> nth=1
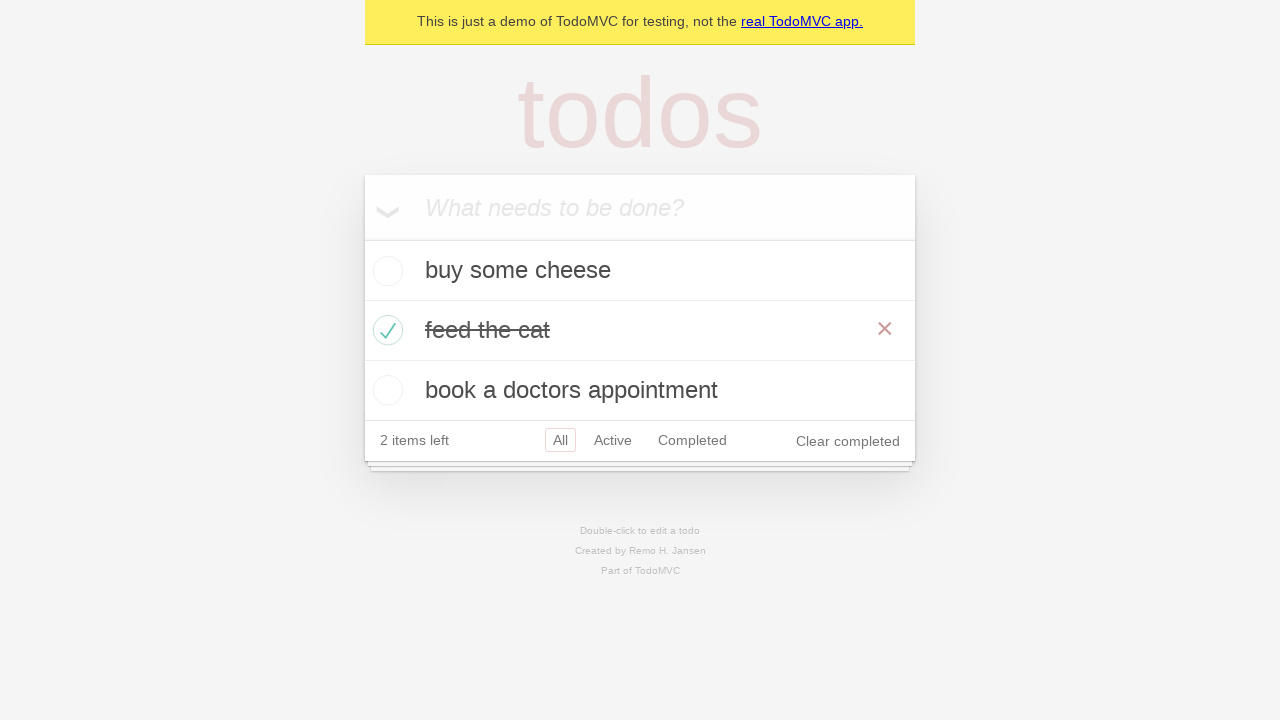

Clicked Active filter to display active items only at (613, 440) on .filters >> text=Active
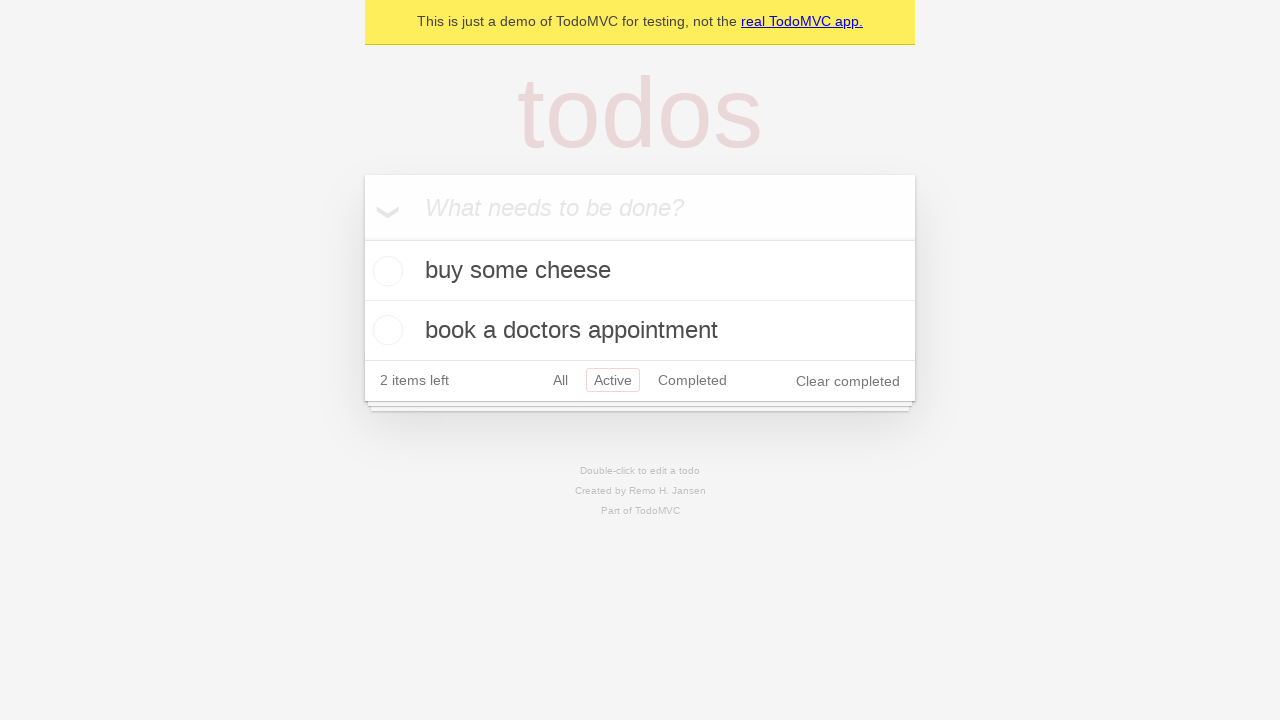

Clicked Completed filter to display completed items only at (692, 380) on .filters >> text=Completed
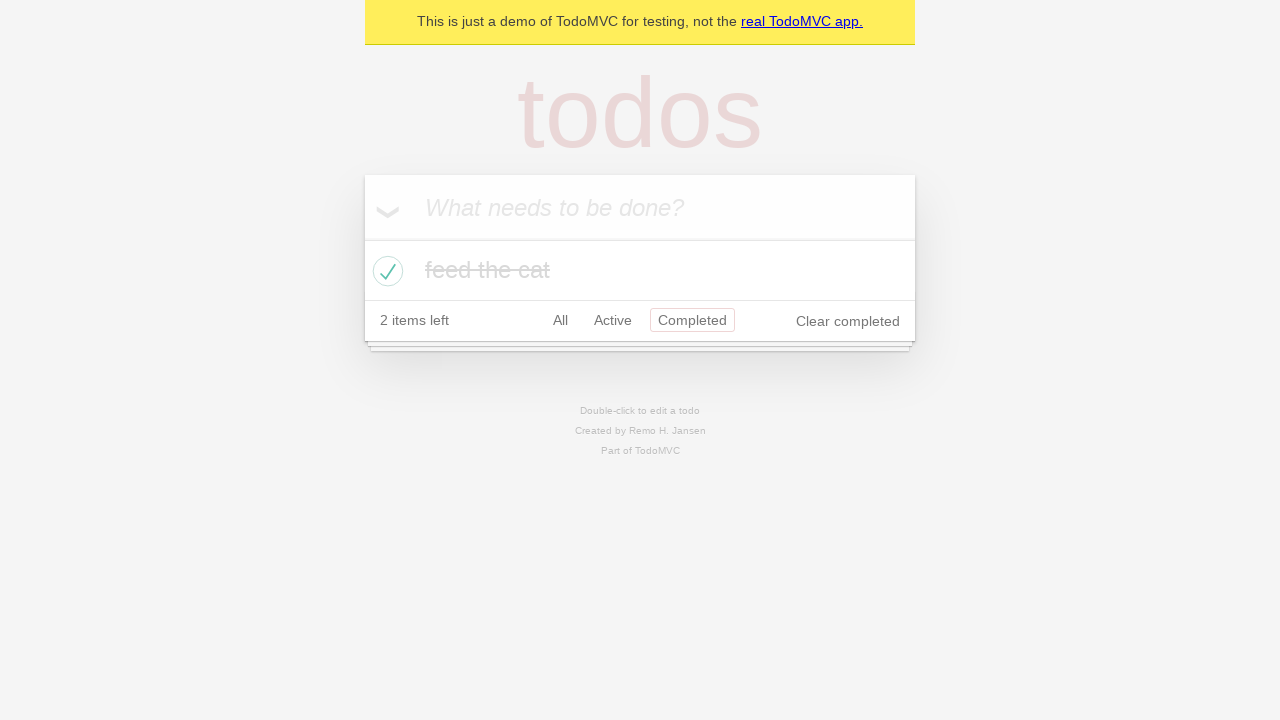

Clicked All filter to display all items at (560, 320) on .filters >> text=All
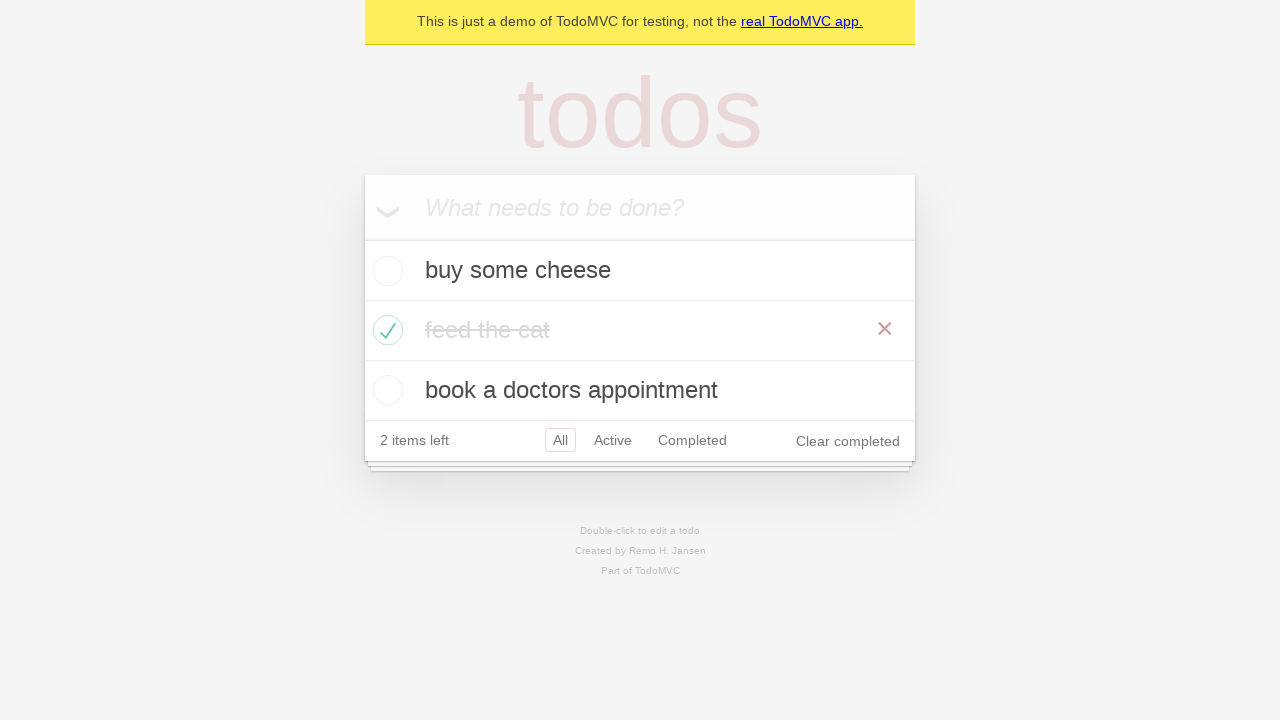

Waited for all 3 todo items to be displayed
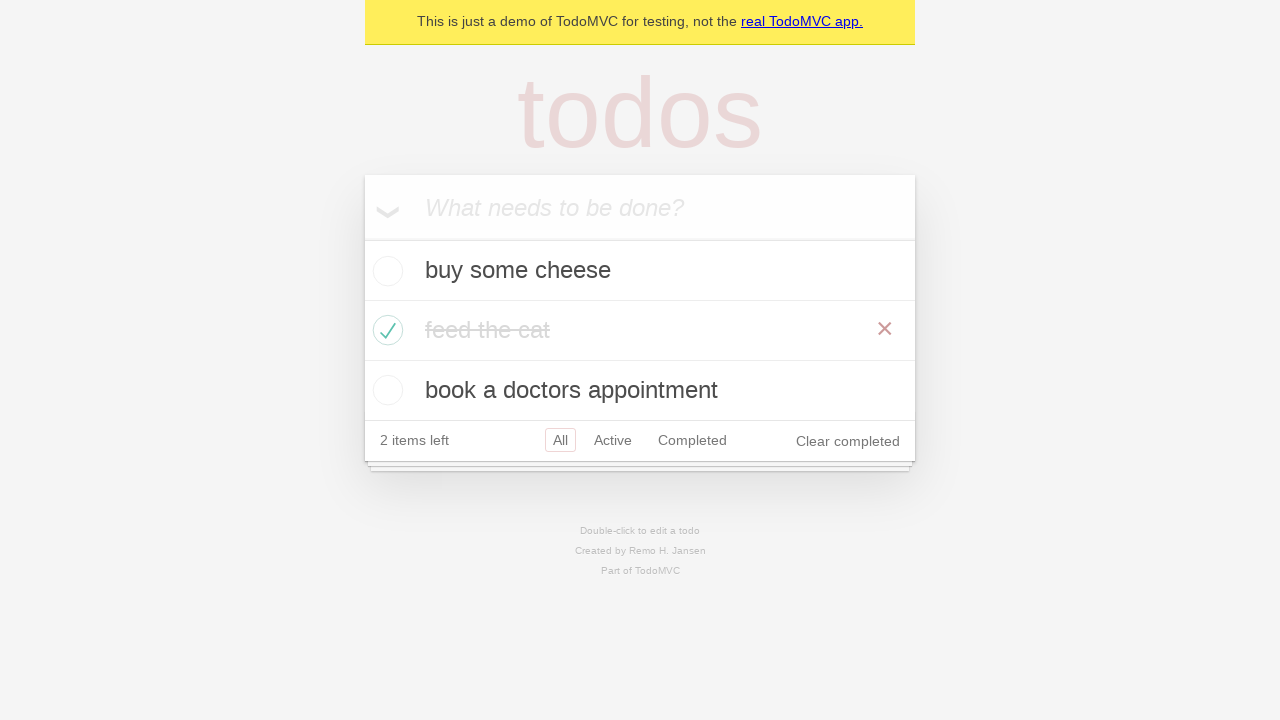

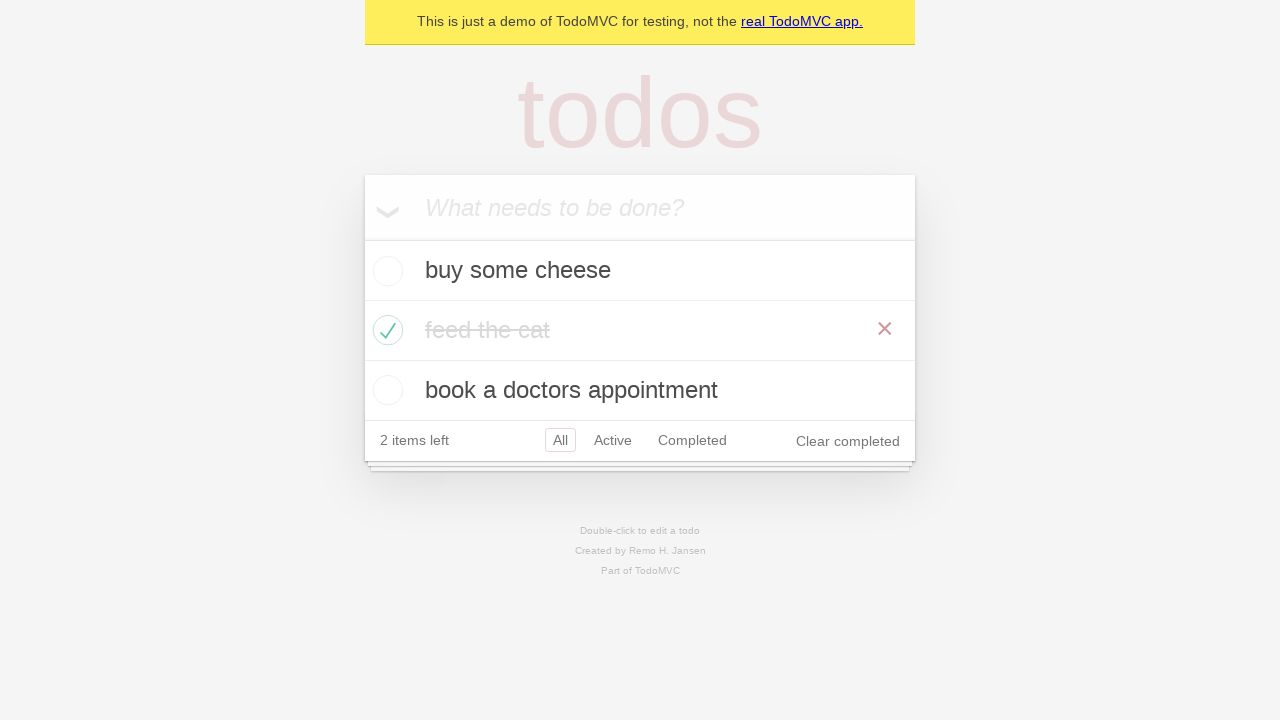